Tests sending a SPACE key press to a specific element and verifies the page displays the correct key press result.

Starting URL: http://the-internet.herokuapp.com/key_presses

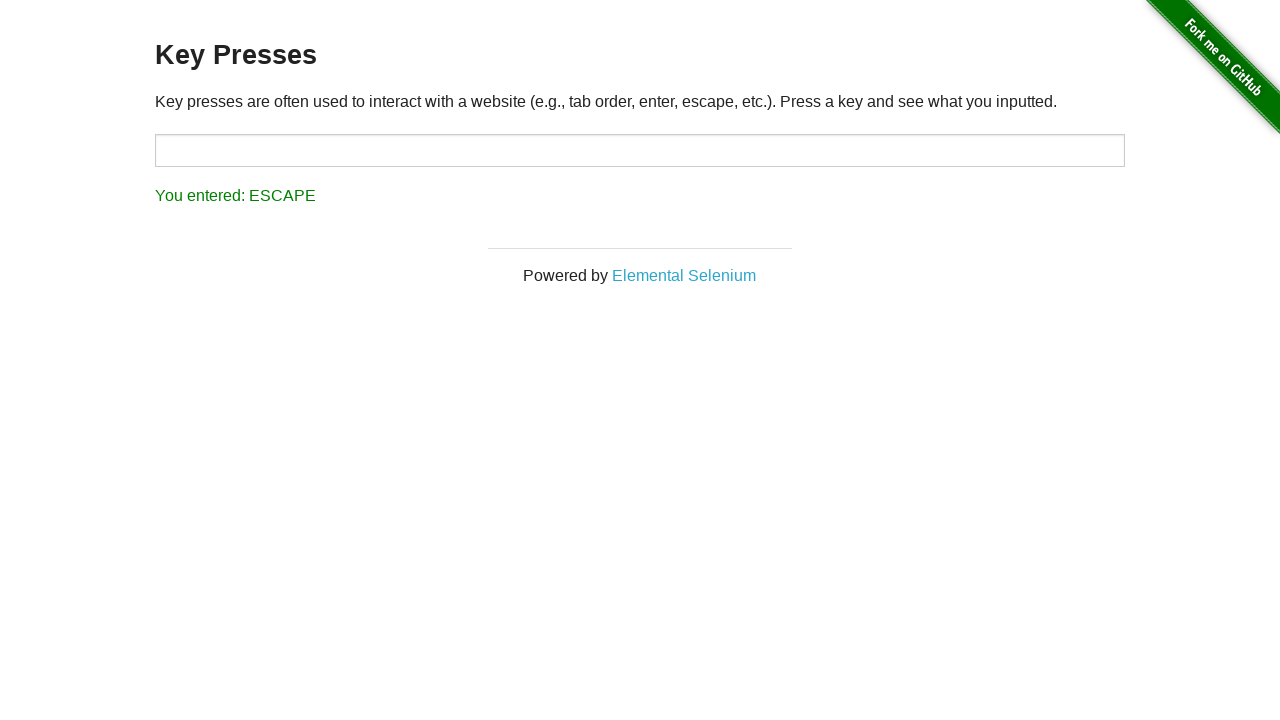

Pressed SPACE key on target element on #target
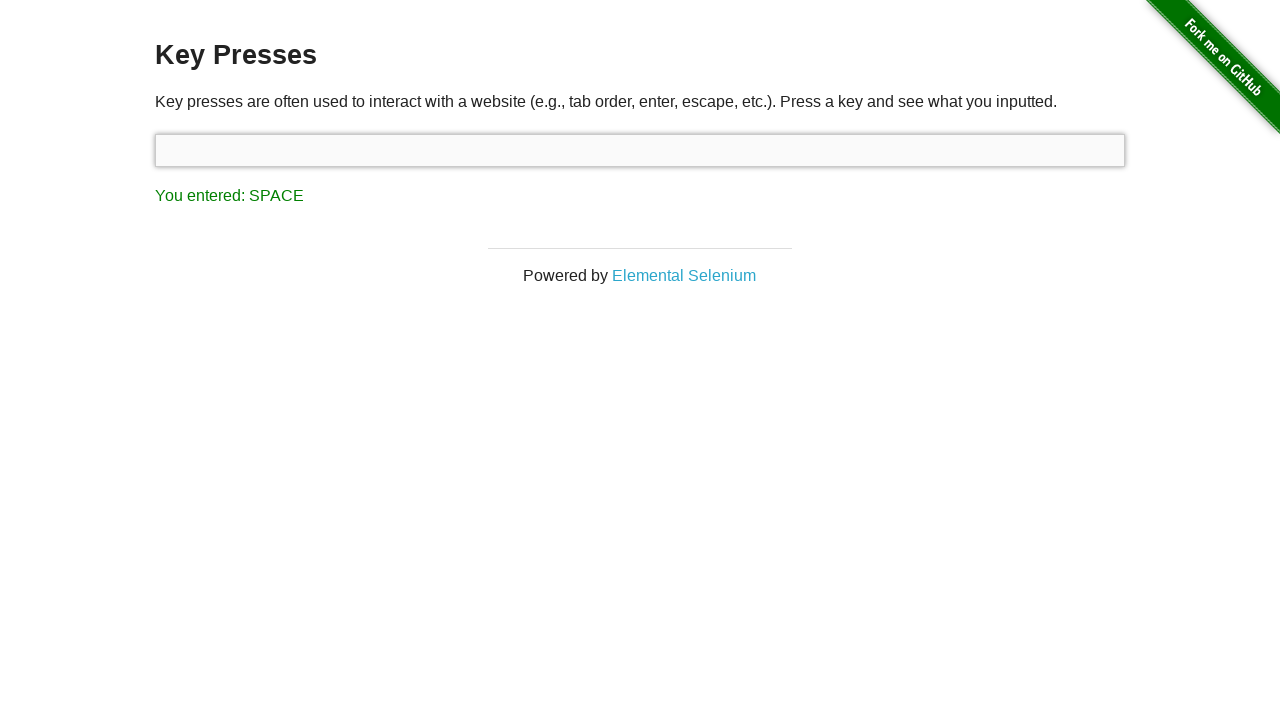

Result element loaded and visible
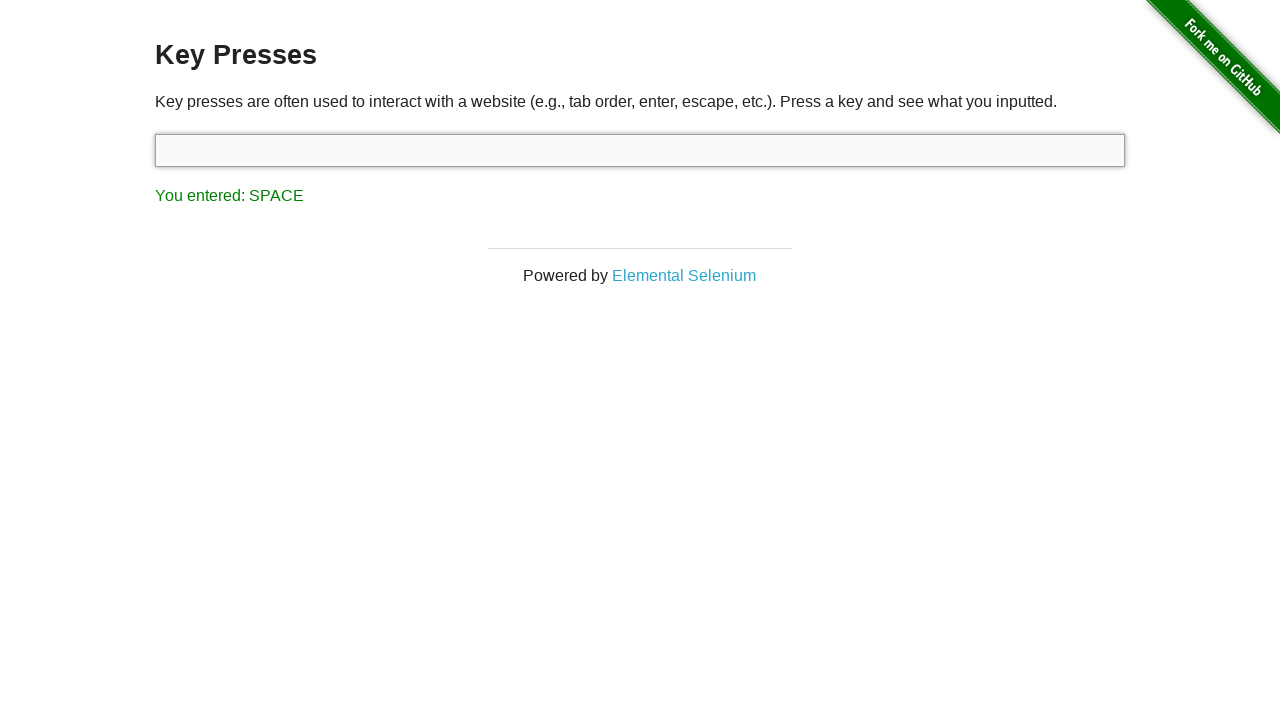

Retrieved result text content
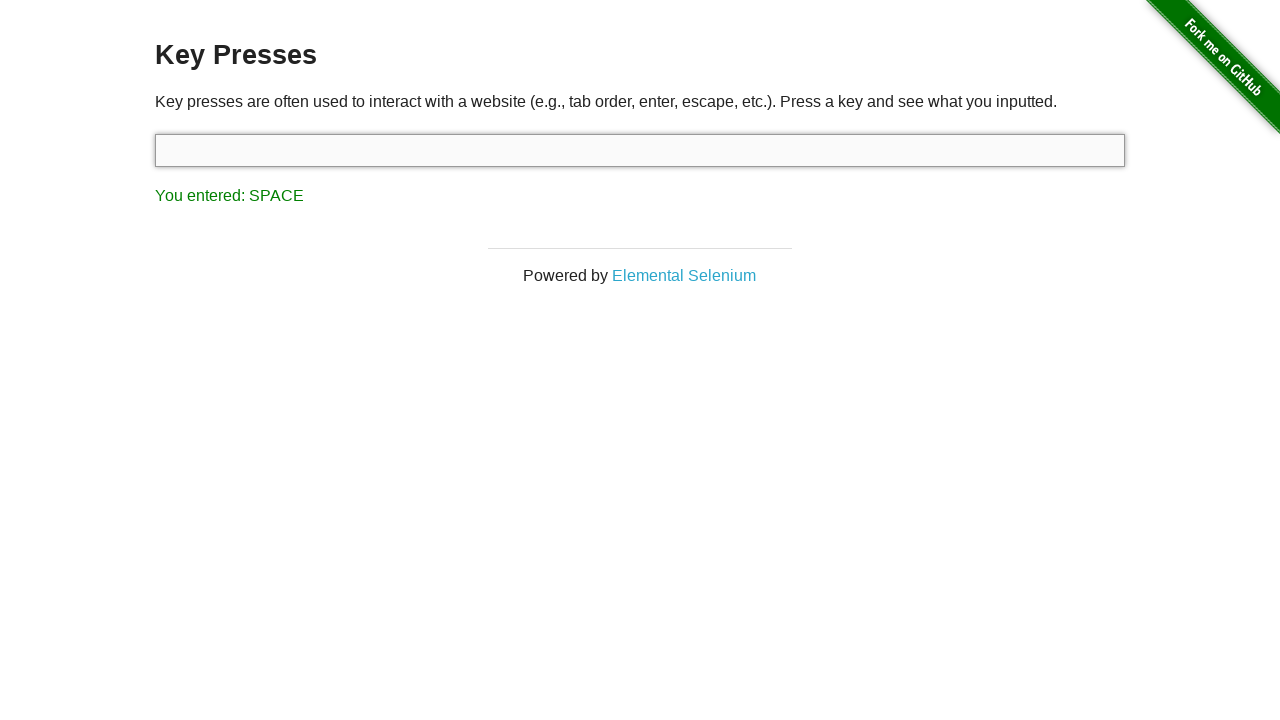

Verified result text matches expected 'You entered: SPACE'
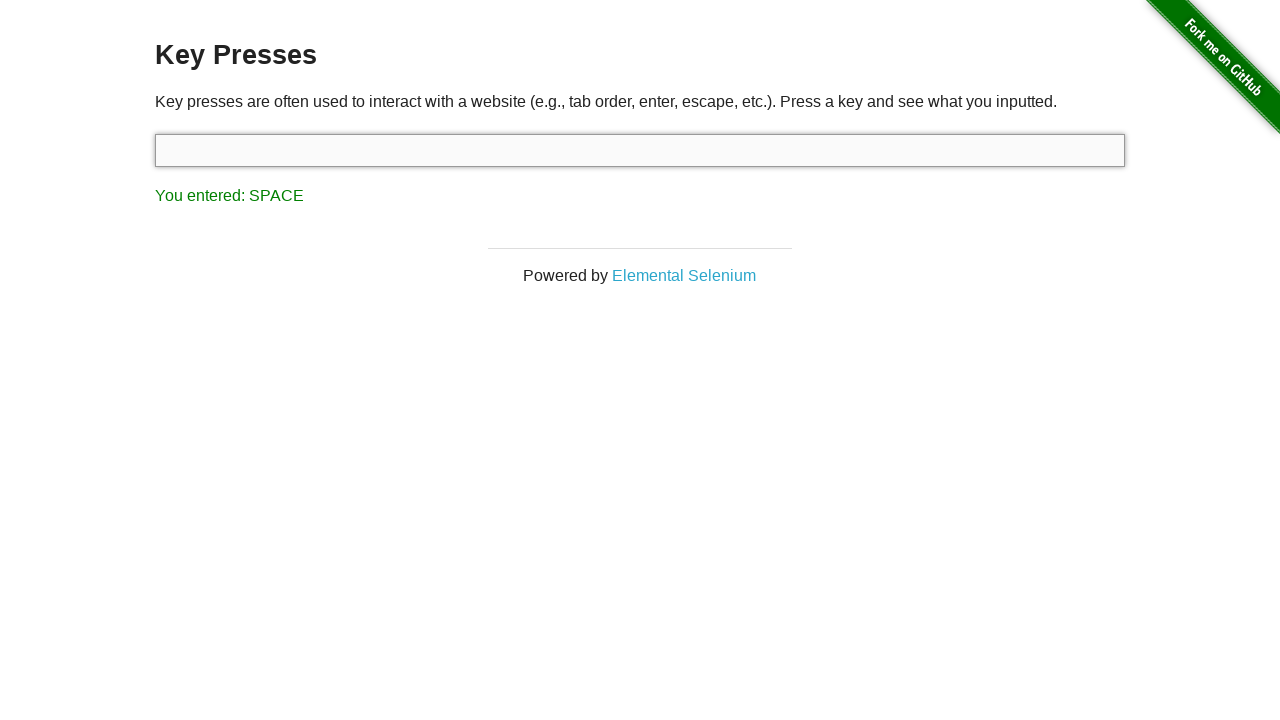

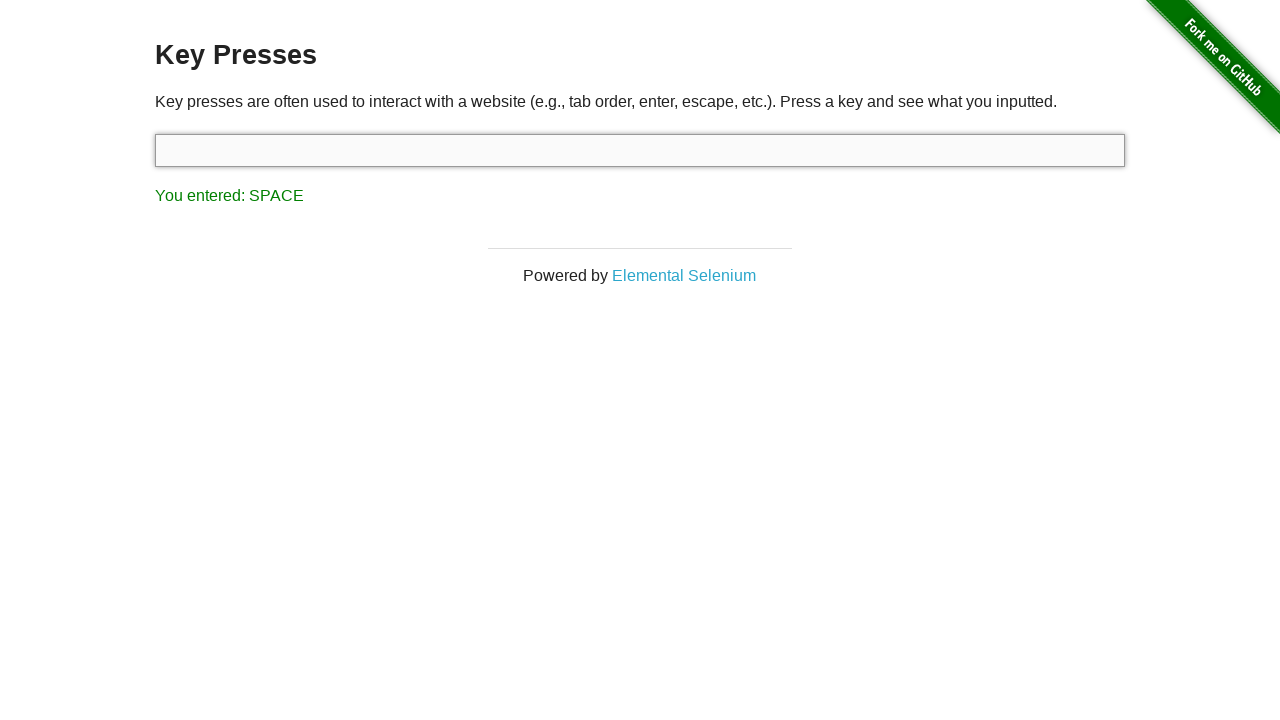